Tests mouse hover event by hovering over an element

Starting URL: https://testpages.herokuapp.com/styled/events/javascript-events.html

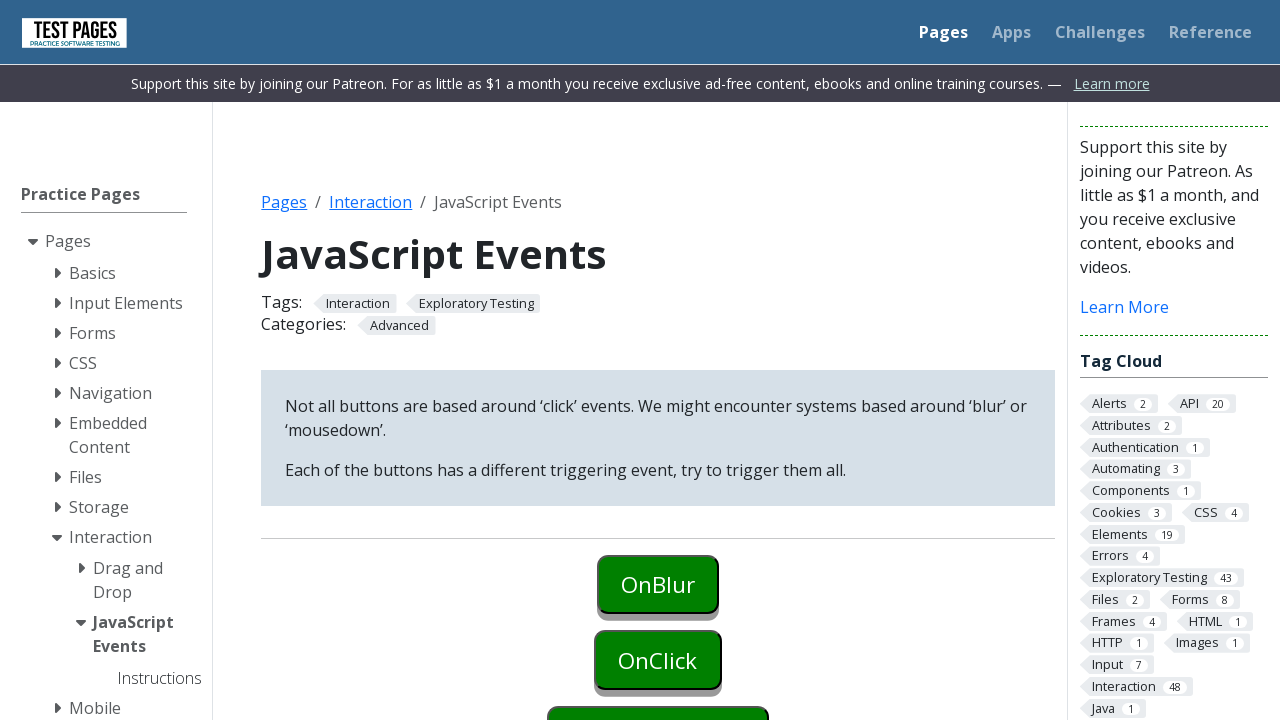

Navigated to JavaScript events test page
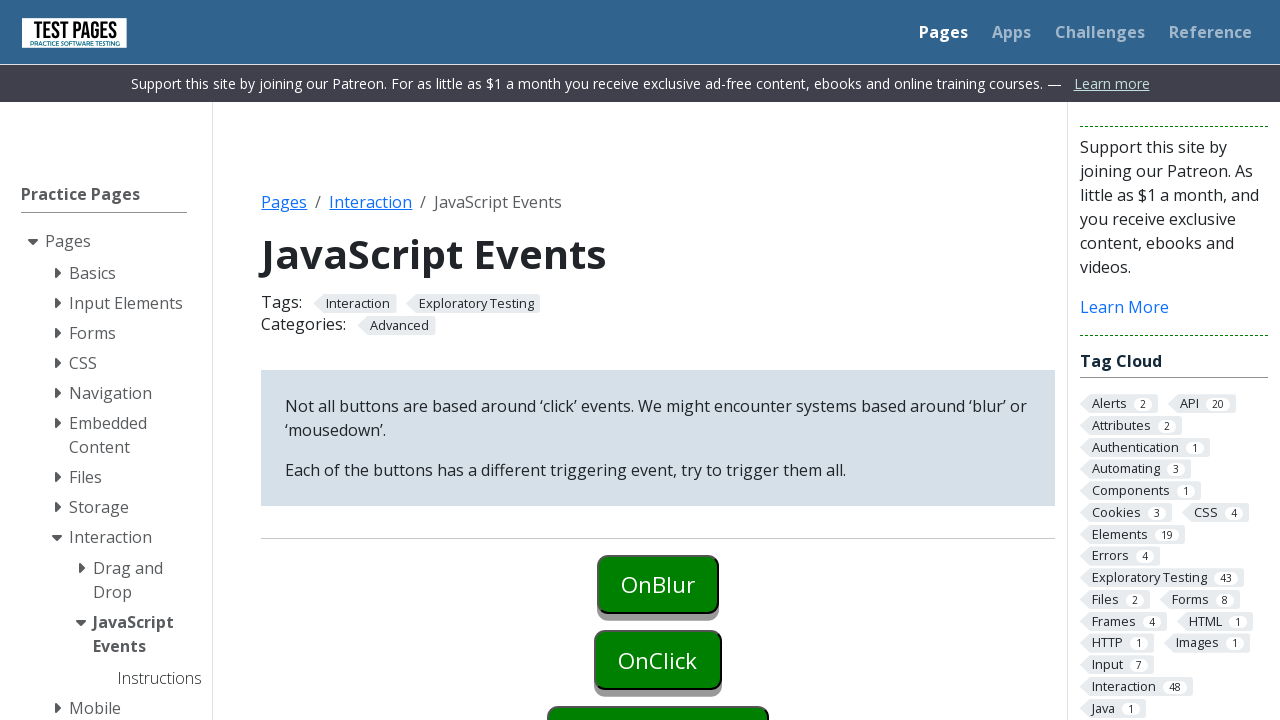

Hovered mouse over element with ID 'onmouseover' at (658, 360) on #onmouseover
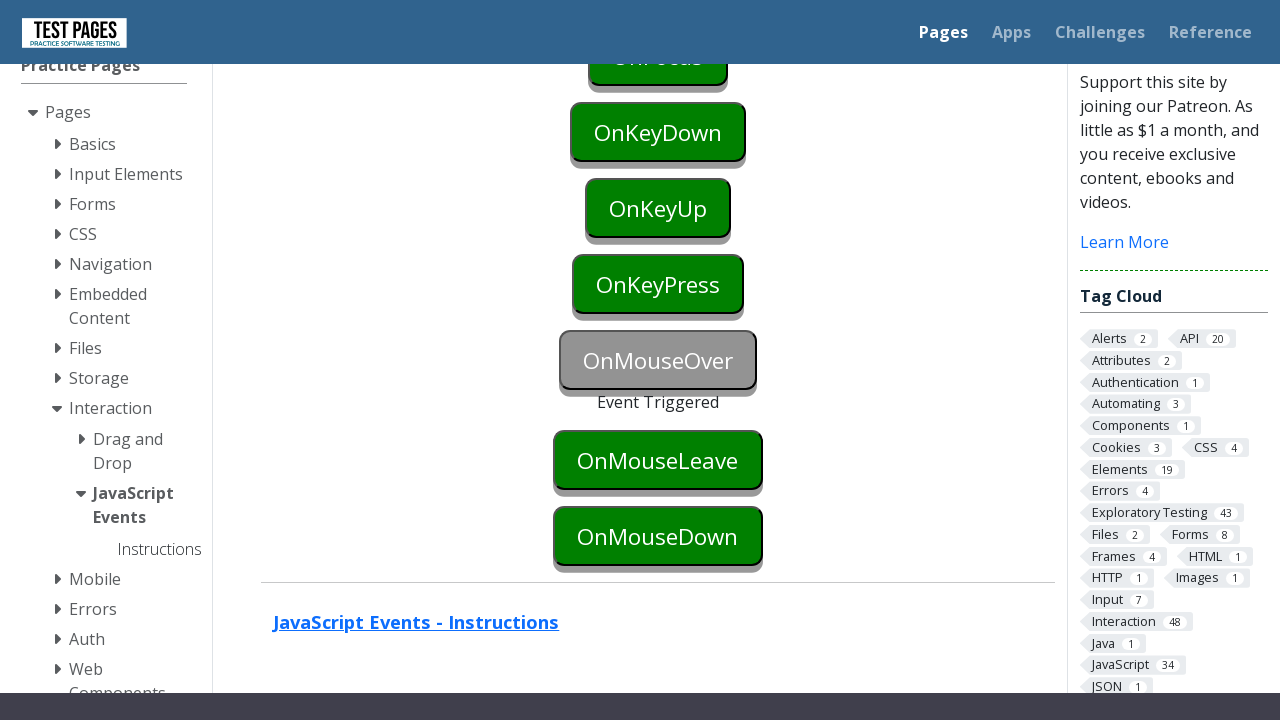

Hovered mouse over element with ID 'onmouseover' again at (658, 360) on #onmouseover
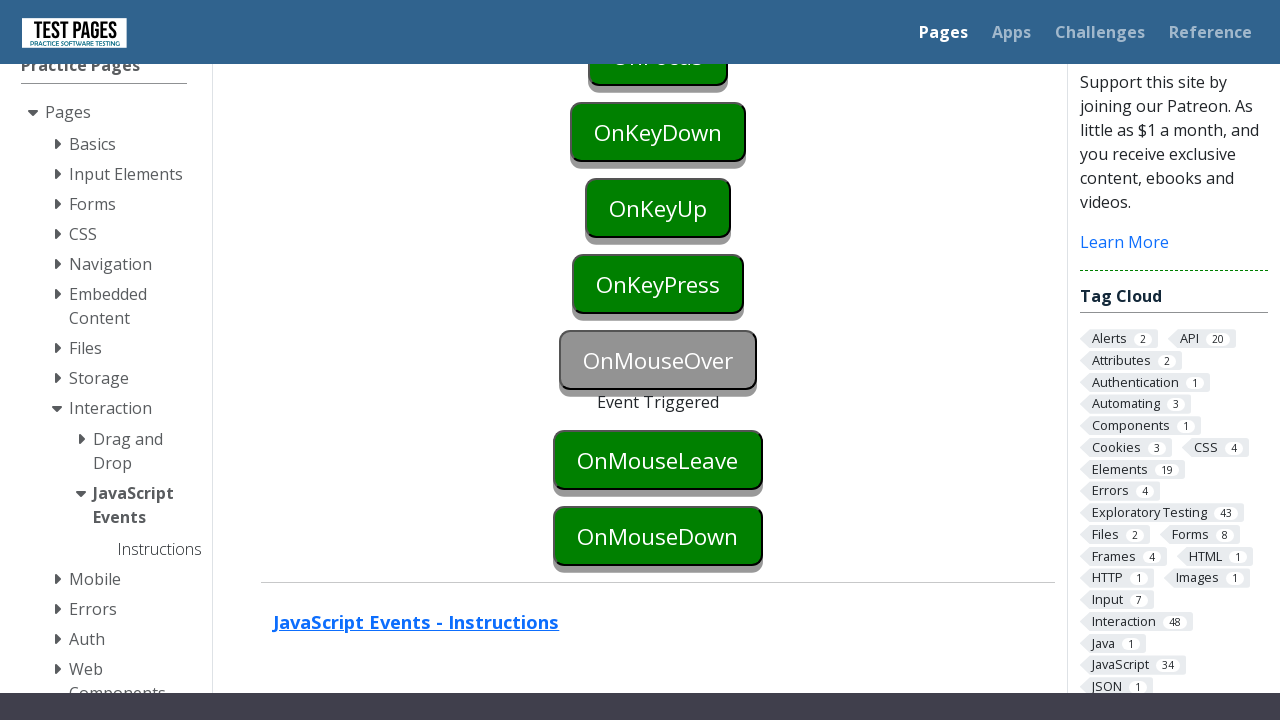

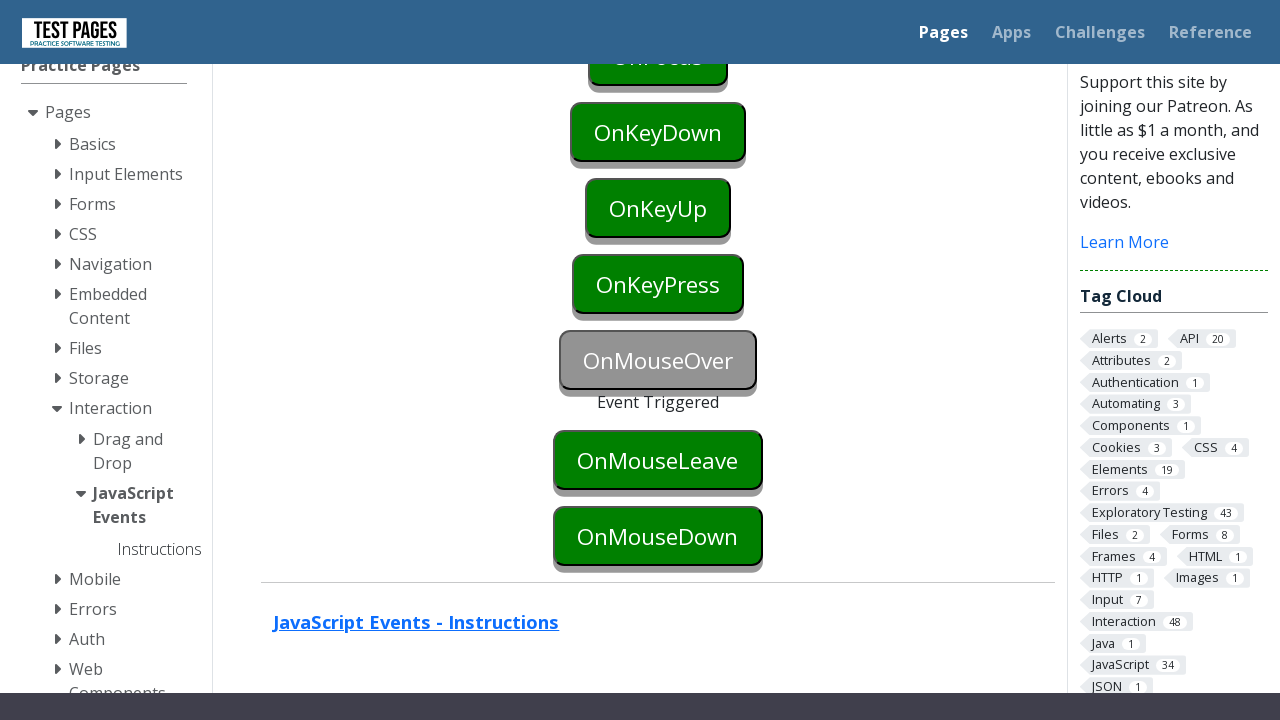